Tests navigation to Top Lists section, then to Top Rated Real subsection, and verifies Shakespeare does not appear on this list.

Starting URL: http://www.99-bottles-of-beer.net/

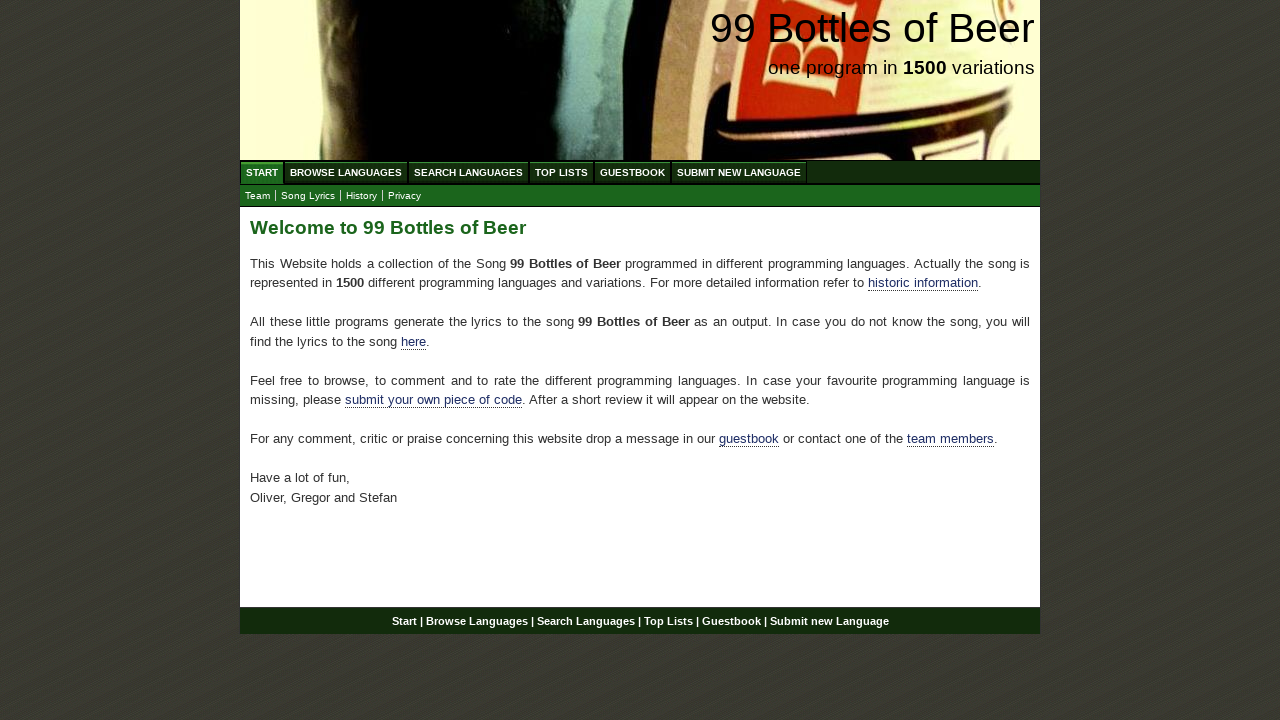

Clicked on Top Lists link at (562, 172) on text=Top Lists
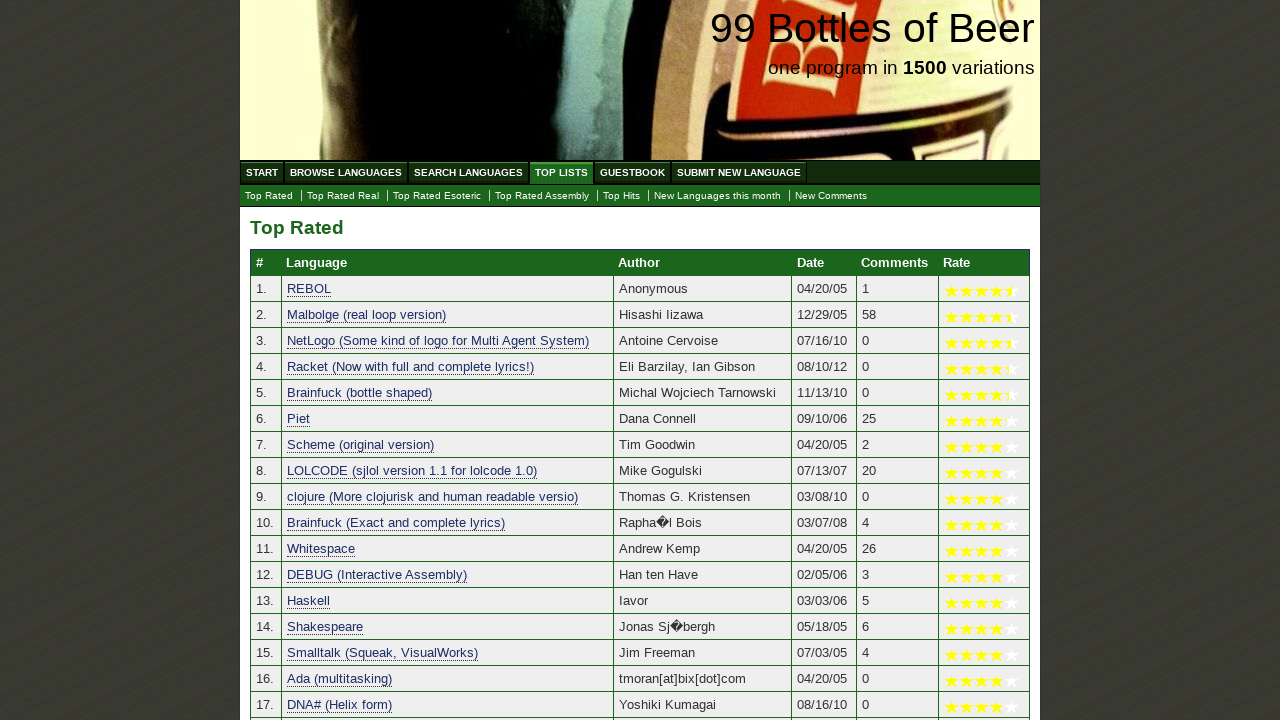

Clicked on Top Rated Real subsection link at (343, 196) on text=Top Rated Real
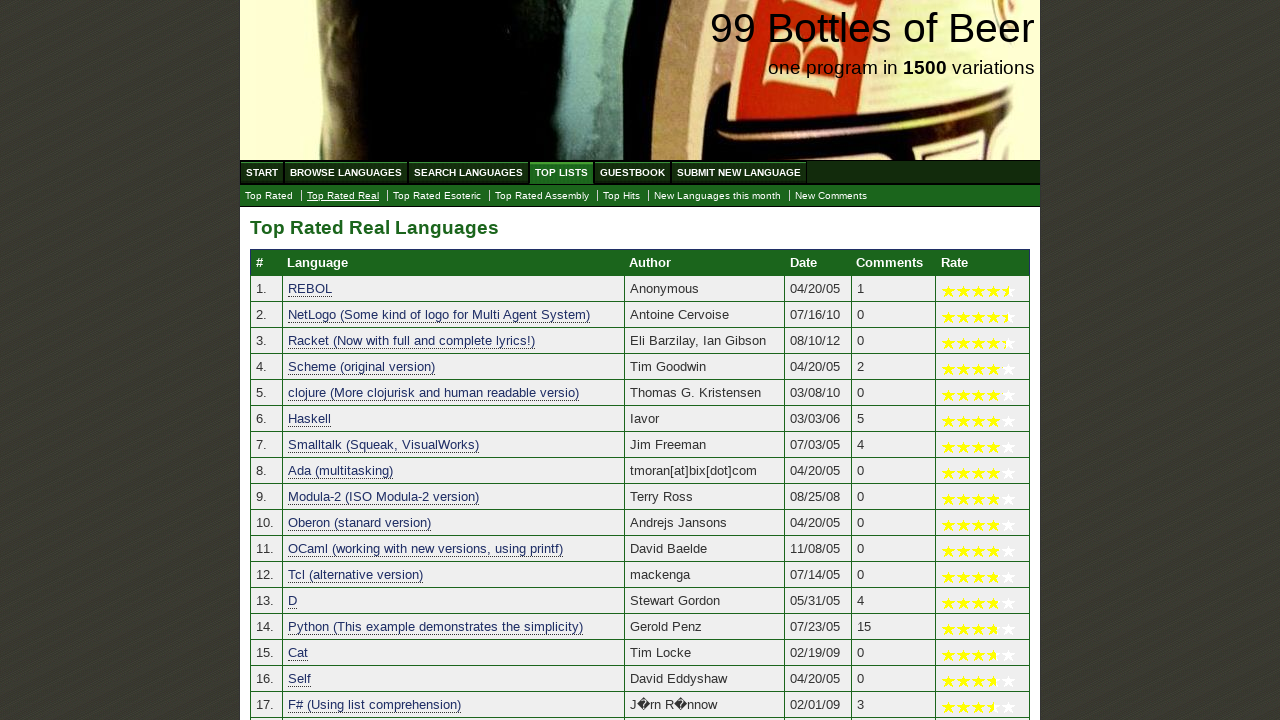

Top Rated Real table loaded
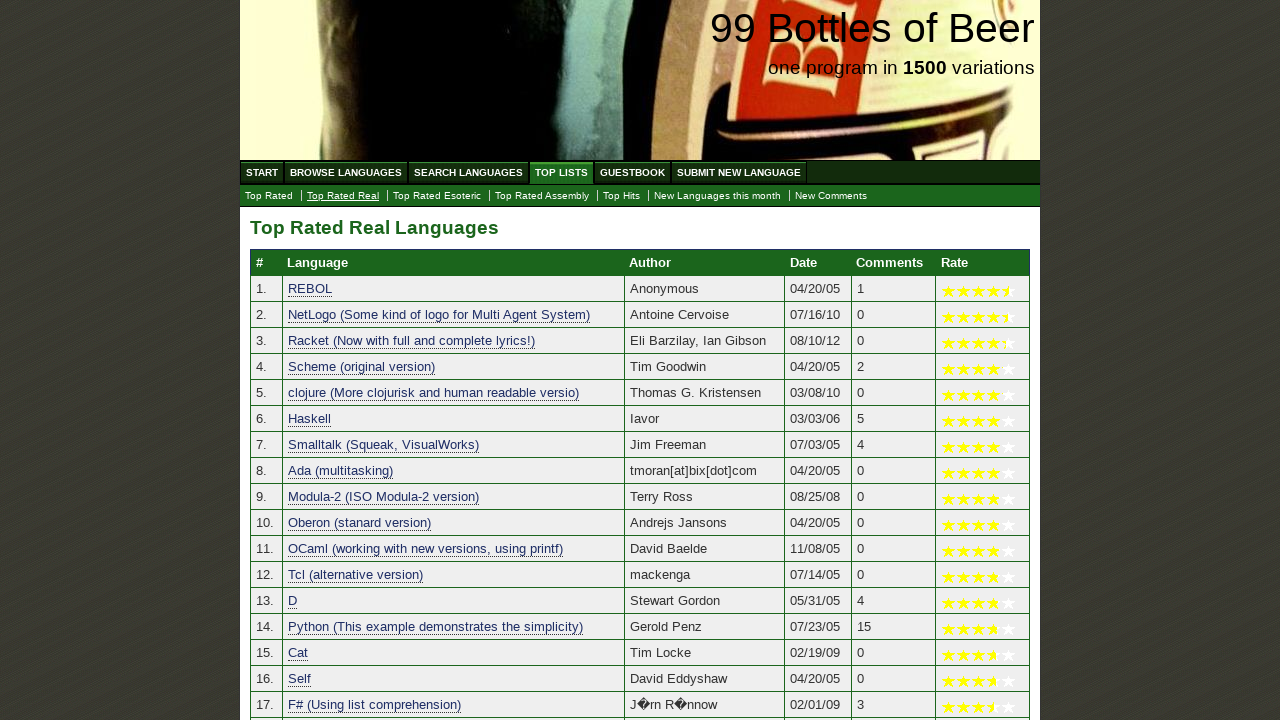

Verified Shakespeare does not appear on Top Rated Real list
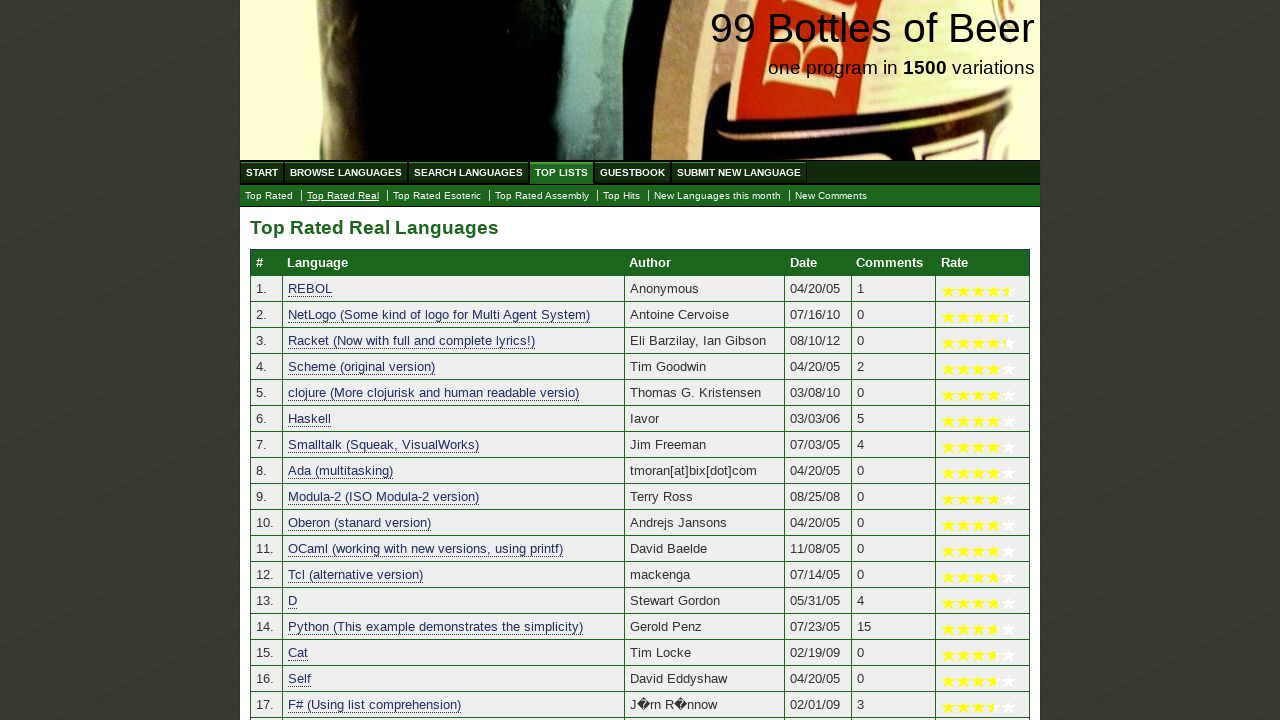

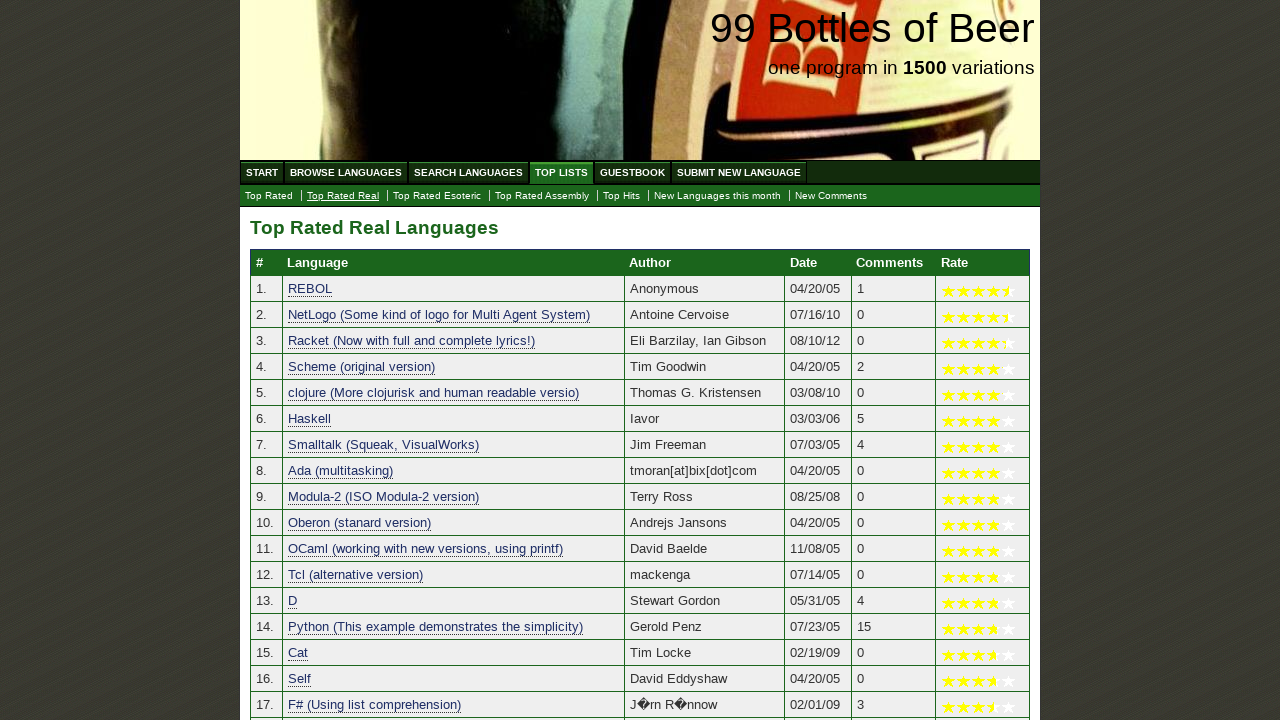